Tests the age form by entering a name and age, submitting the form, and verifying the resulting message.

Starting URL: https://kristinek.github.io/site/examples/age

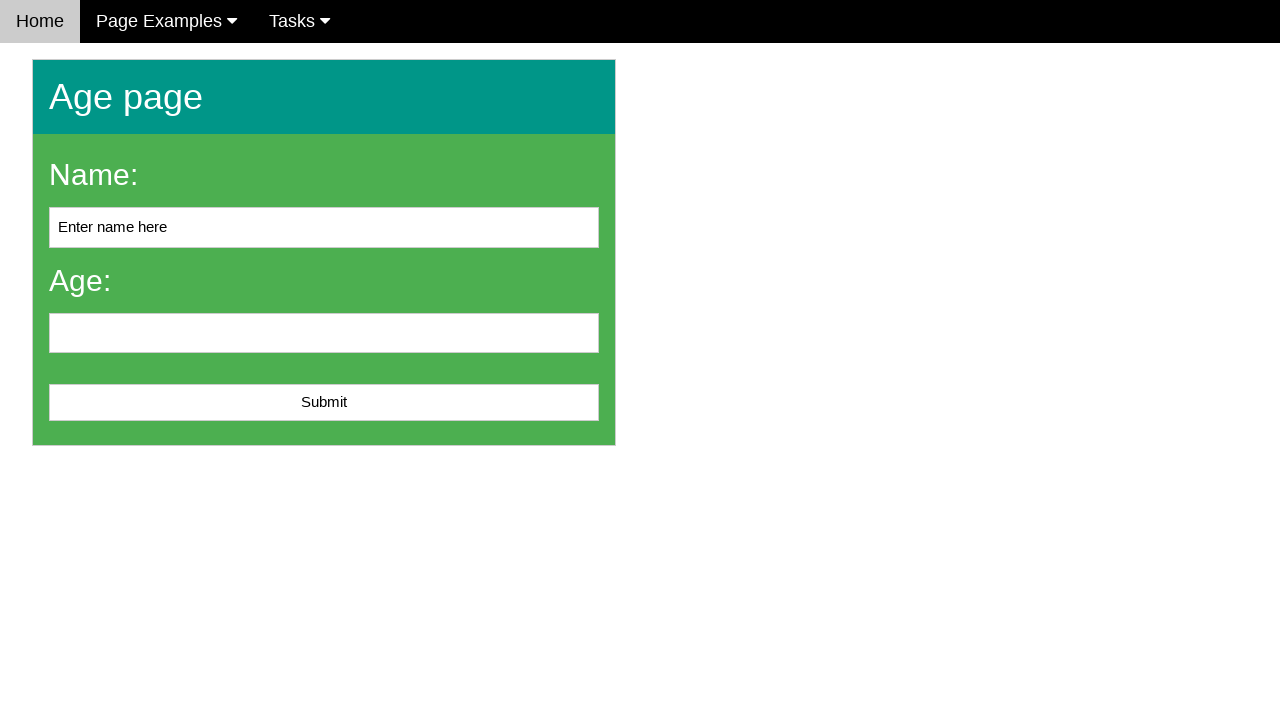

Cleared name input field on #name
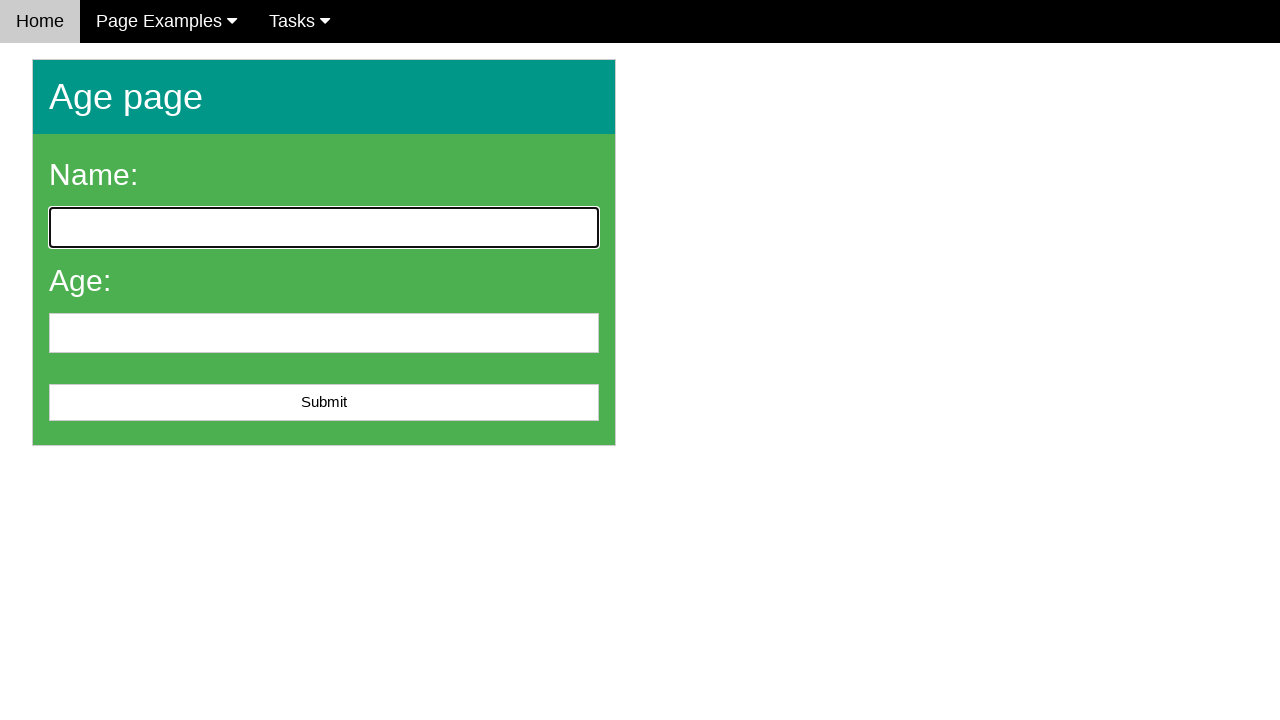

Filled name field with 'John Doe' on #name
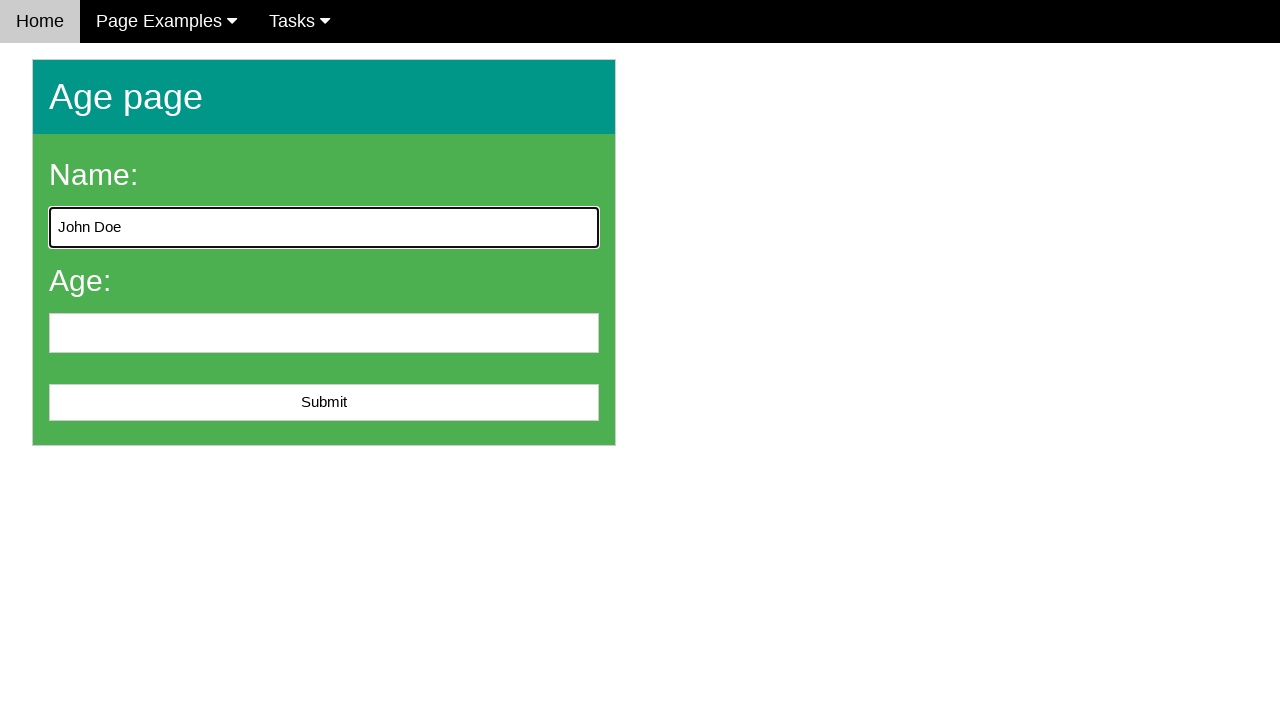

Filled age field with '25' on #age
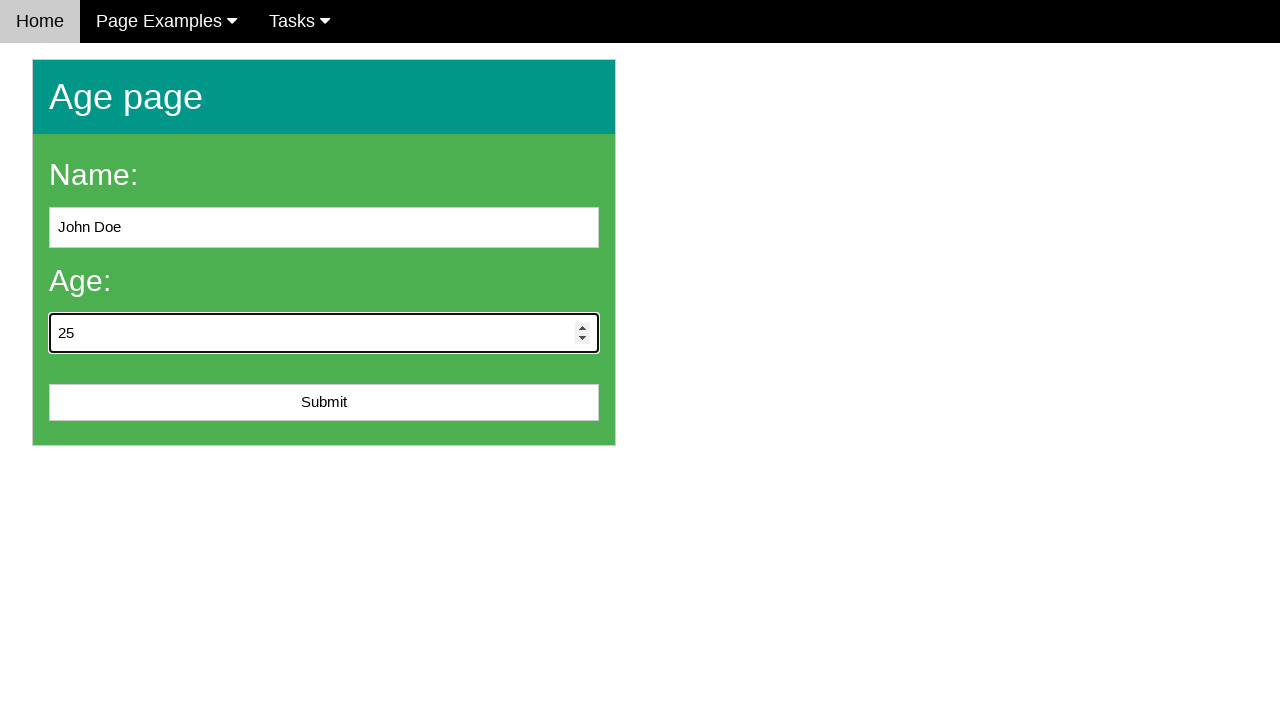

Clicked submit button to submit age form at (324, 403) on #submit
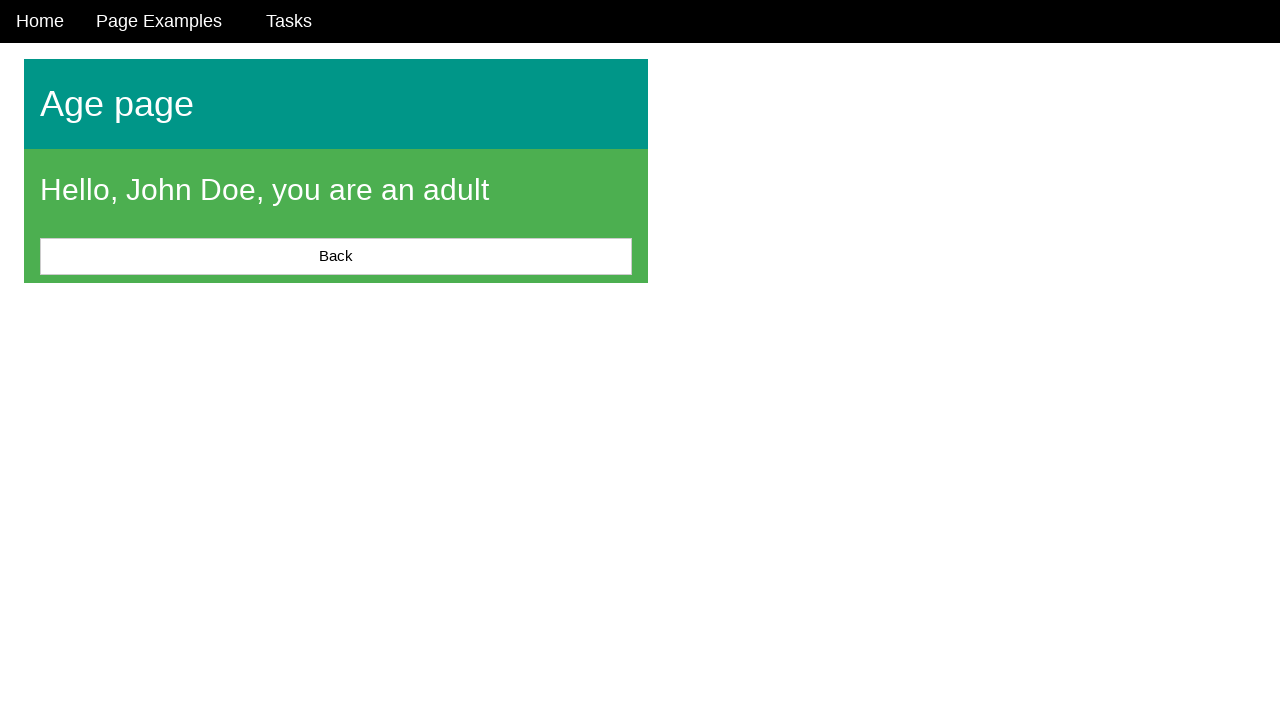

Form submission message element loaded
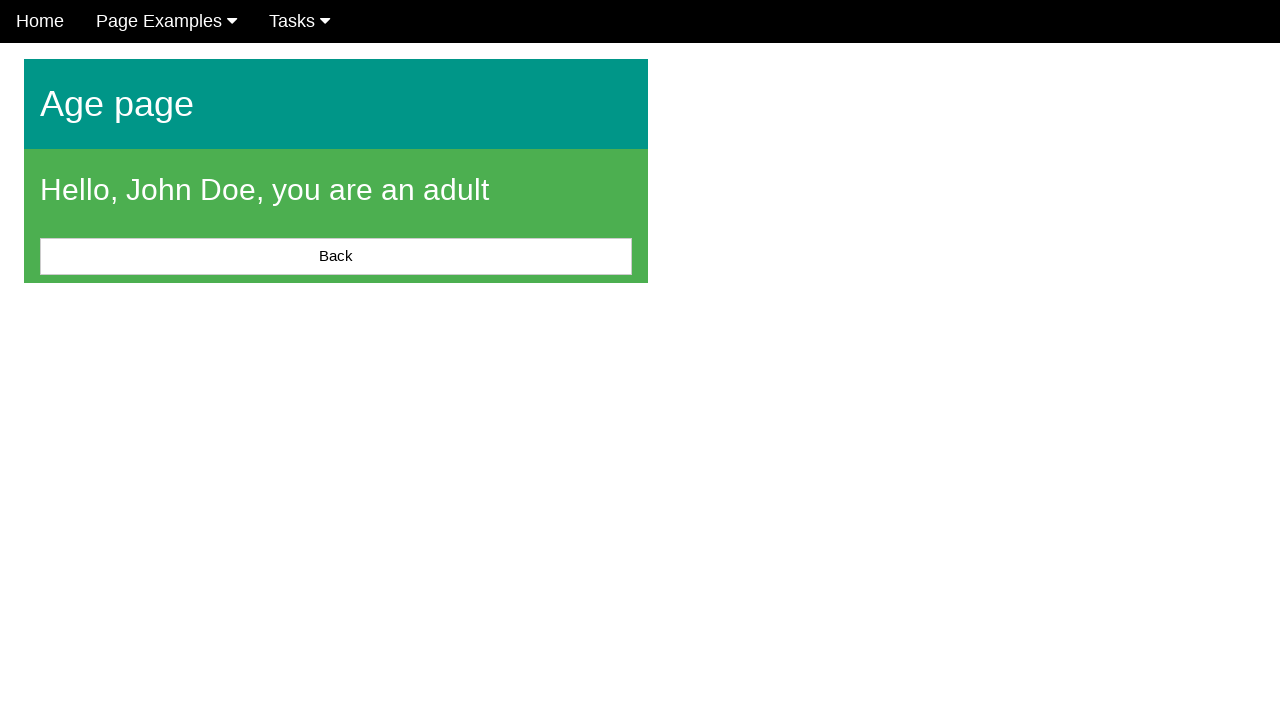

Retrieved message text from result element
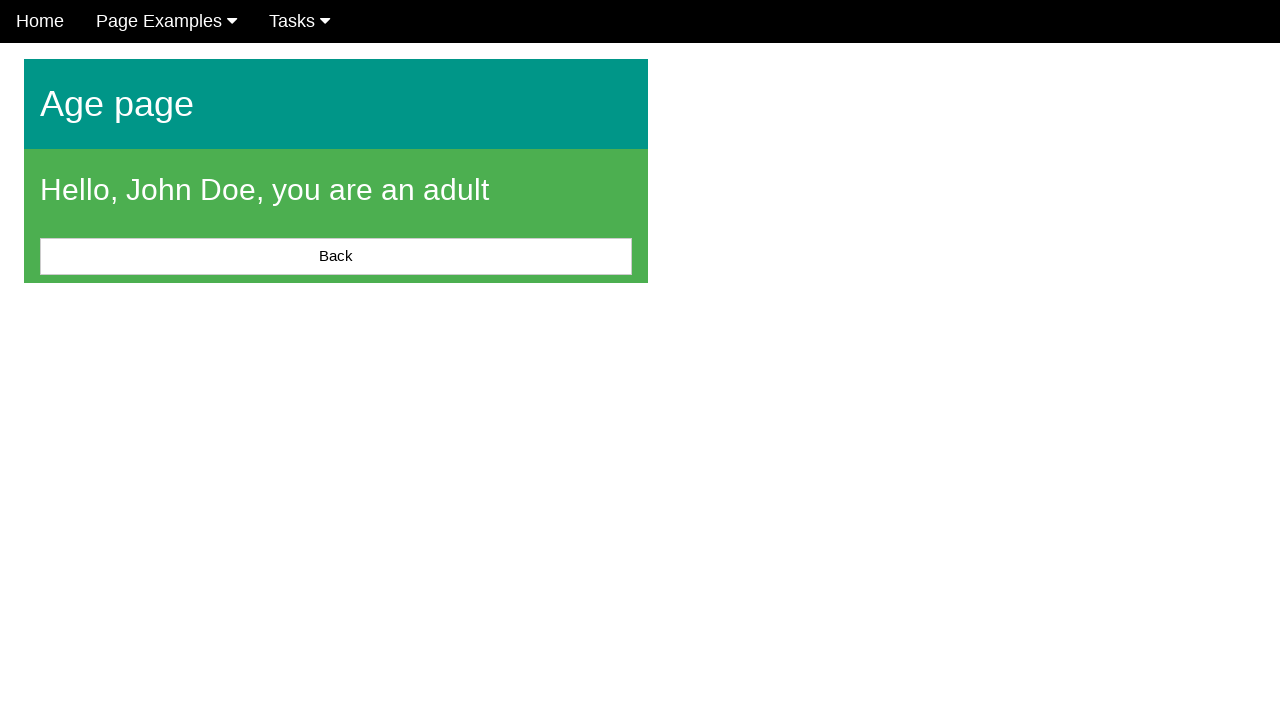

Verified that message text is not None
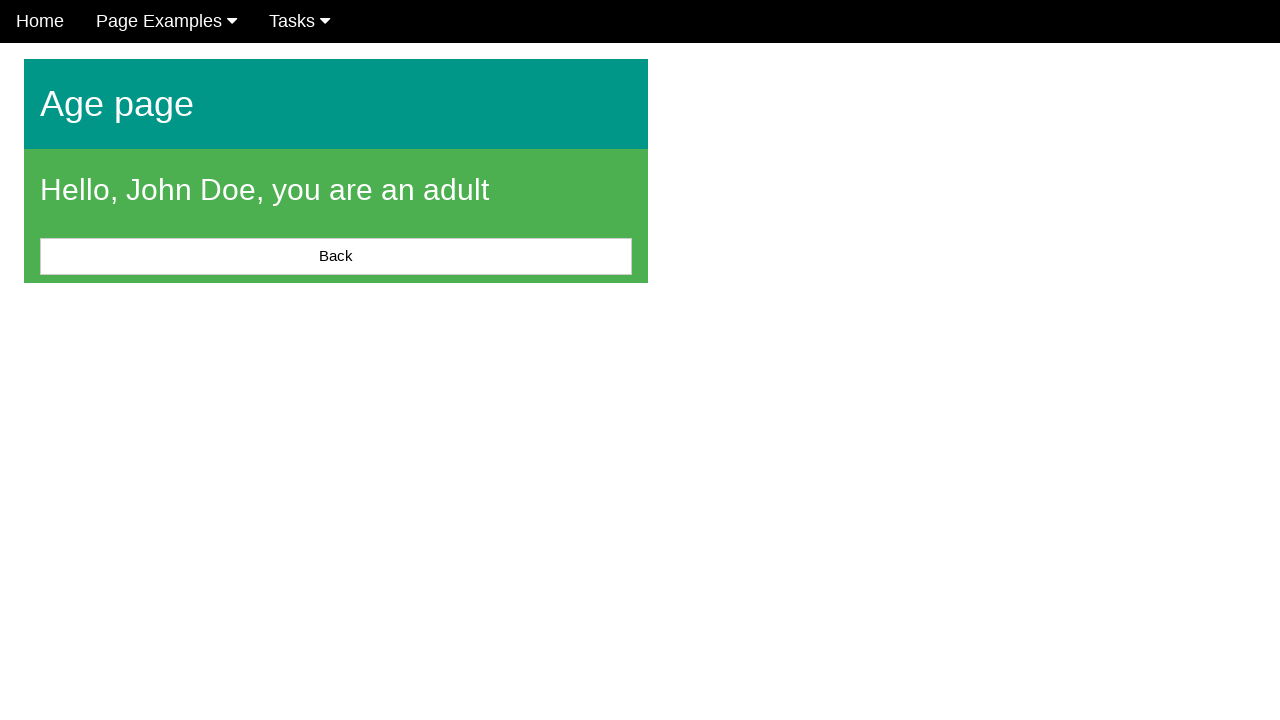

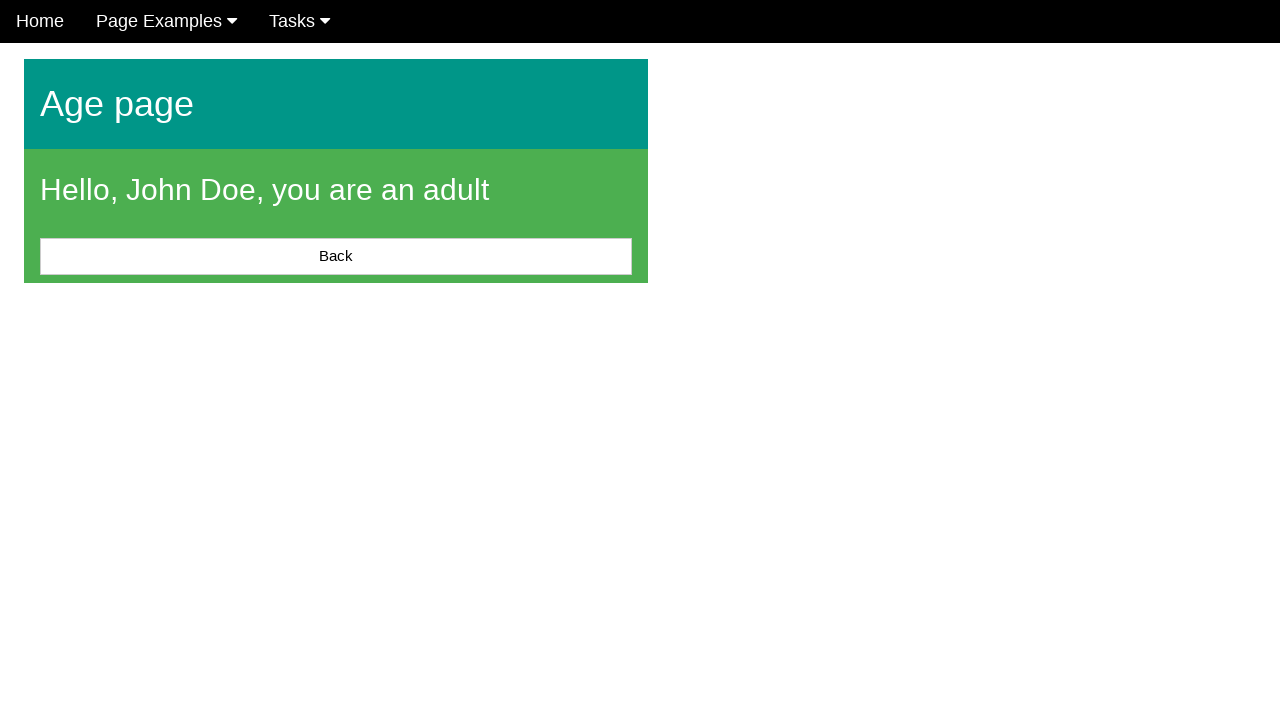